Searches through all iframes on the page to find which one contains the registration button

Starting URL: https://codestar.vn/

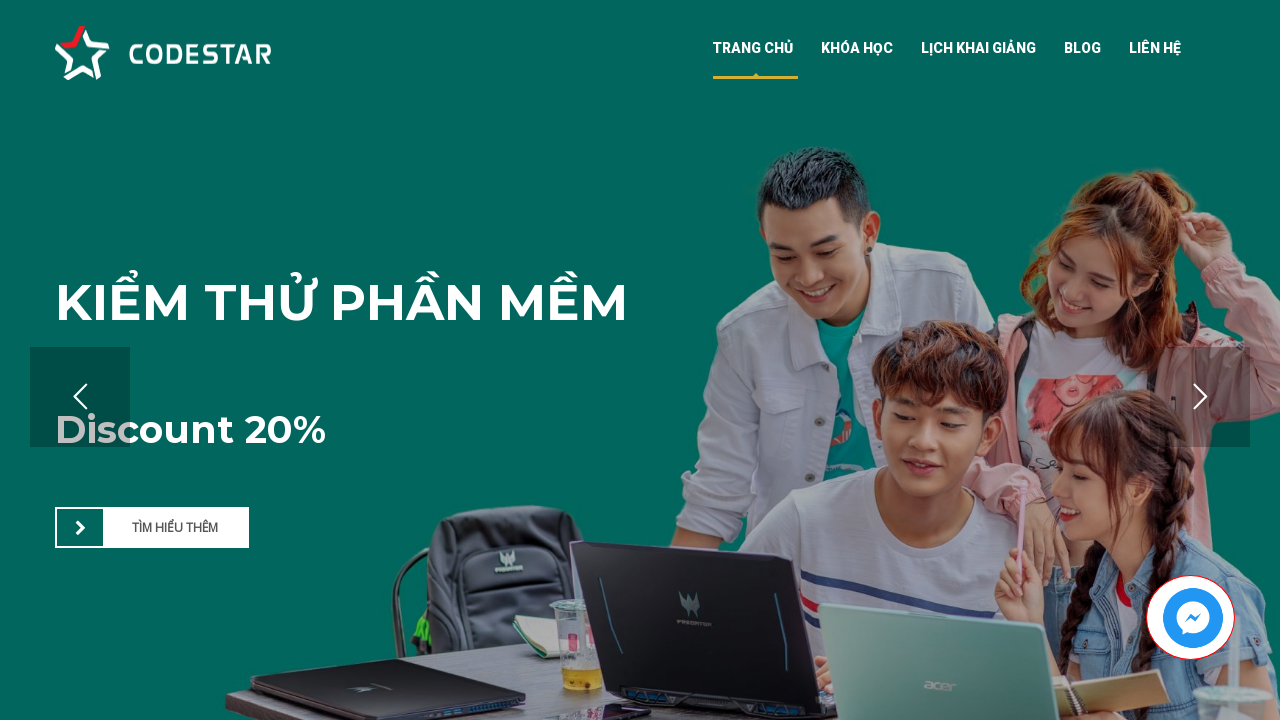

Waited 10 seconds for page to load
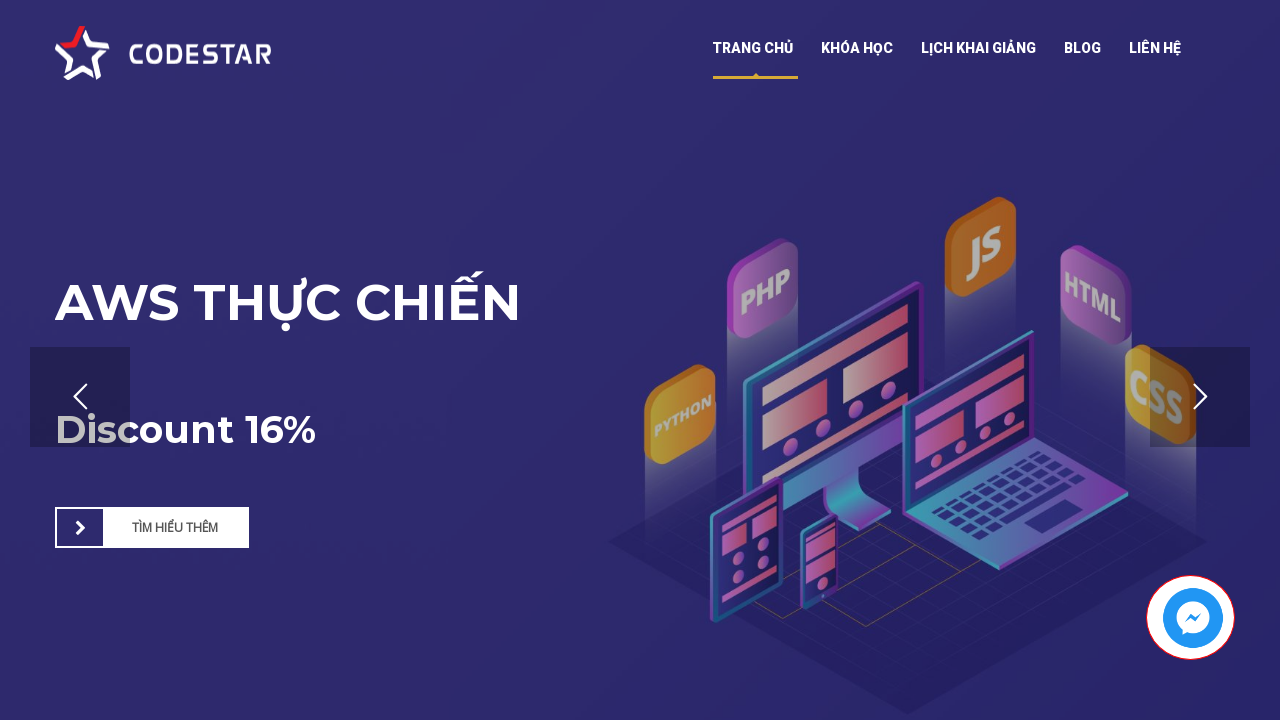

Found 4 iframes on the page
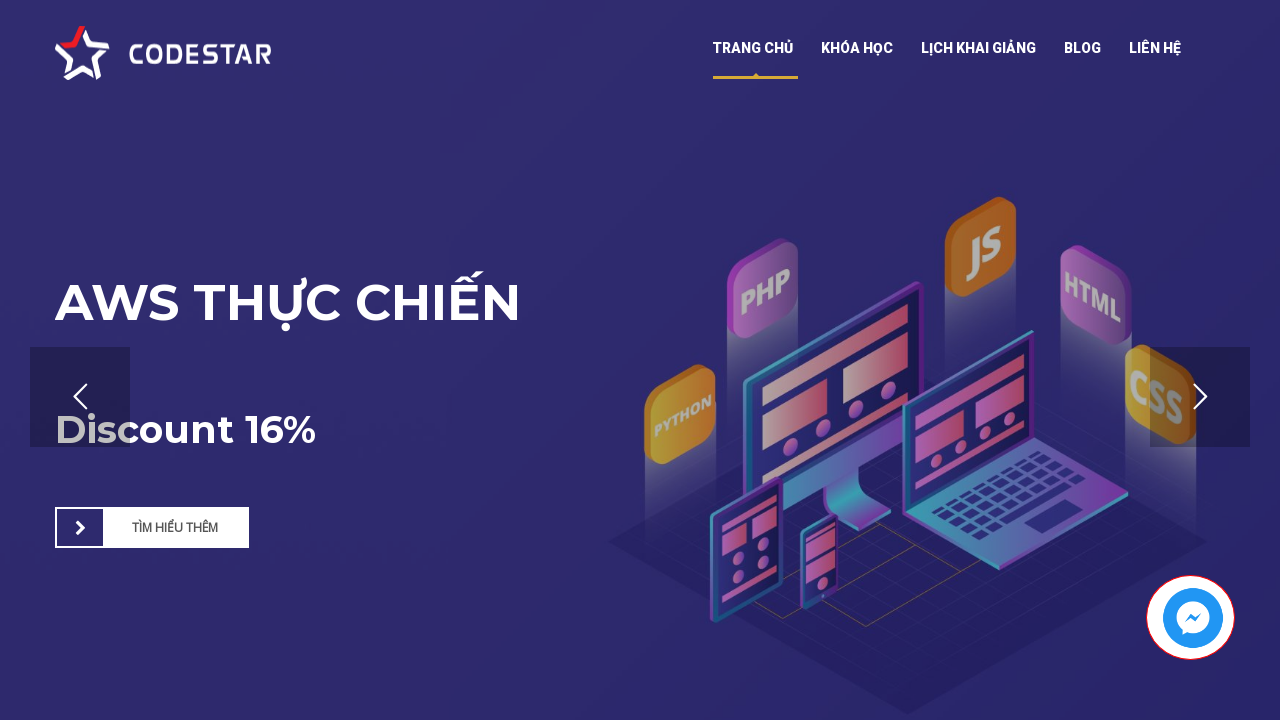

Searched iframe 0 for registration button - found 0 matches
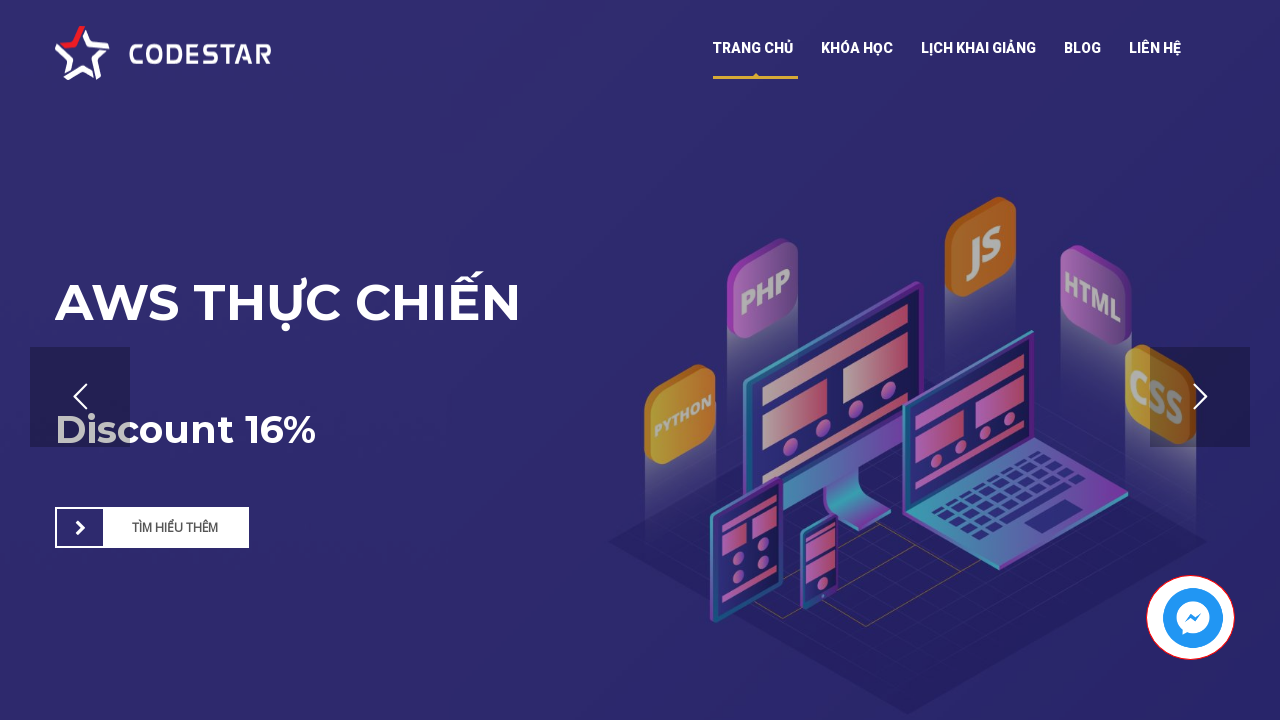

Searched iframe 1 for registration button - found 0 matches
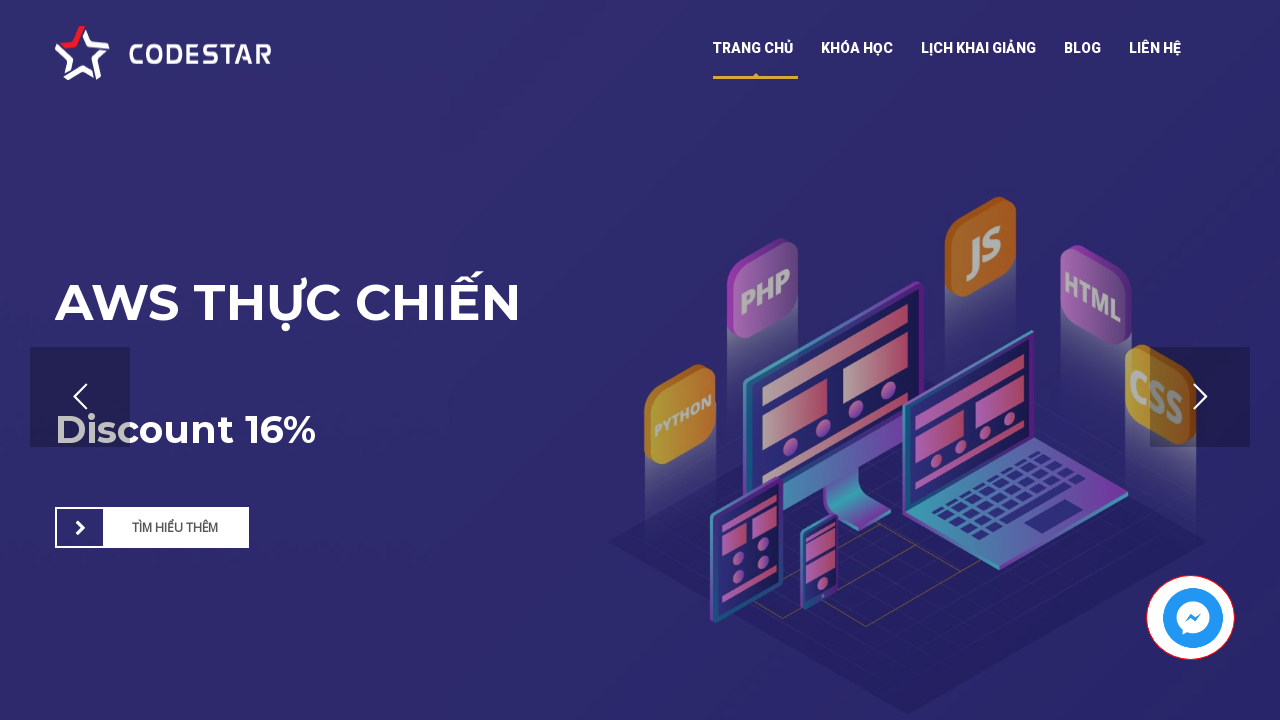

Searched iframe 2 for registration button - found 0 matches
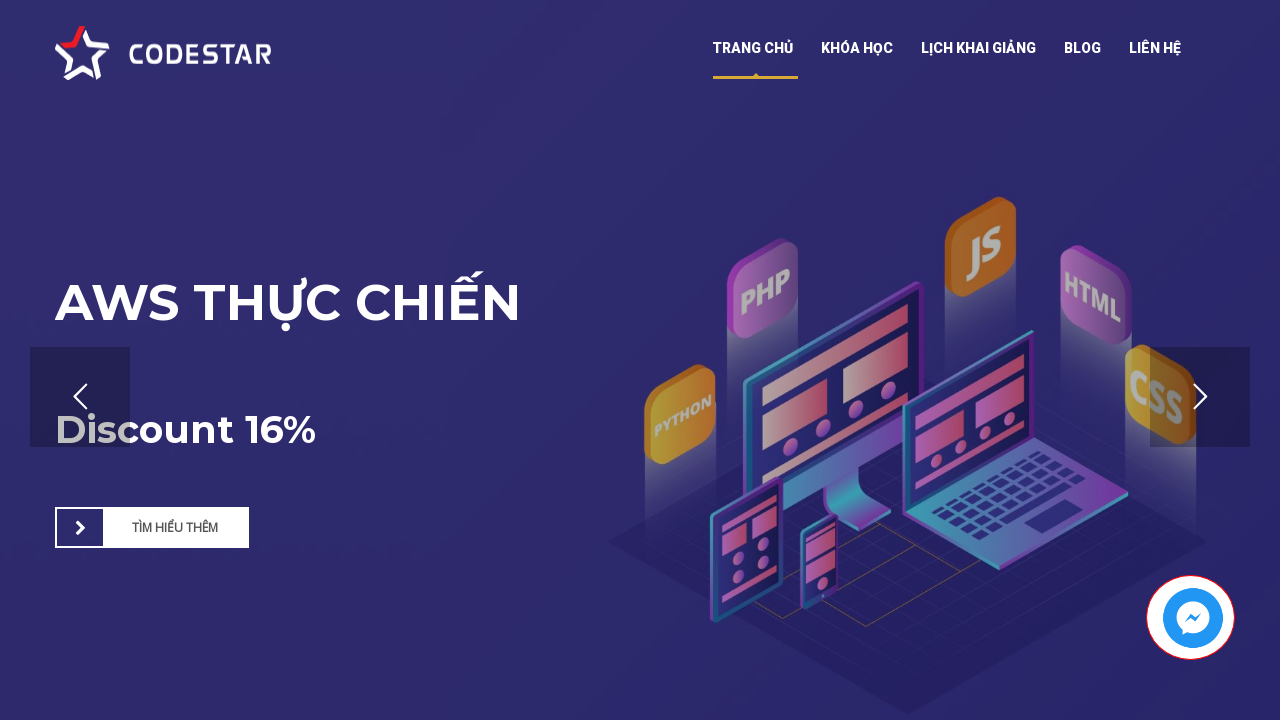

Searched iframe 3 for registration button - found 0 matches
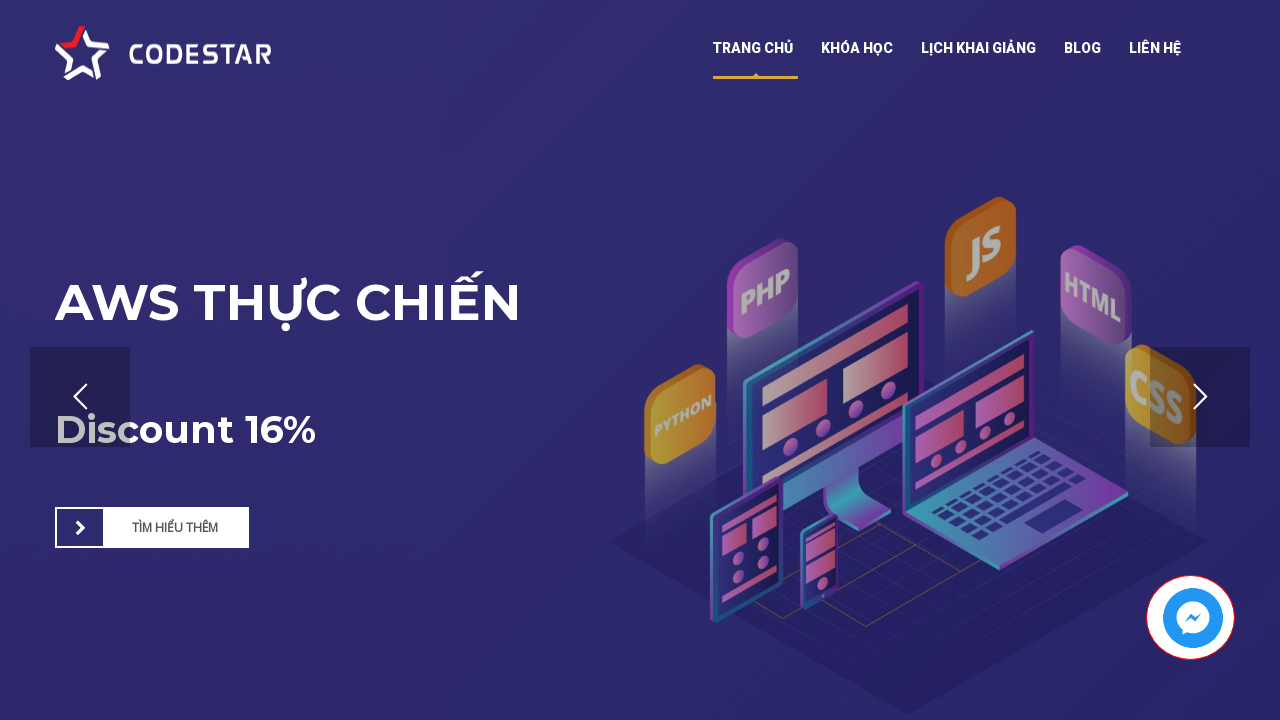

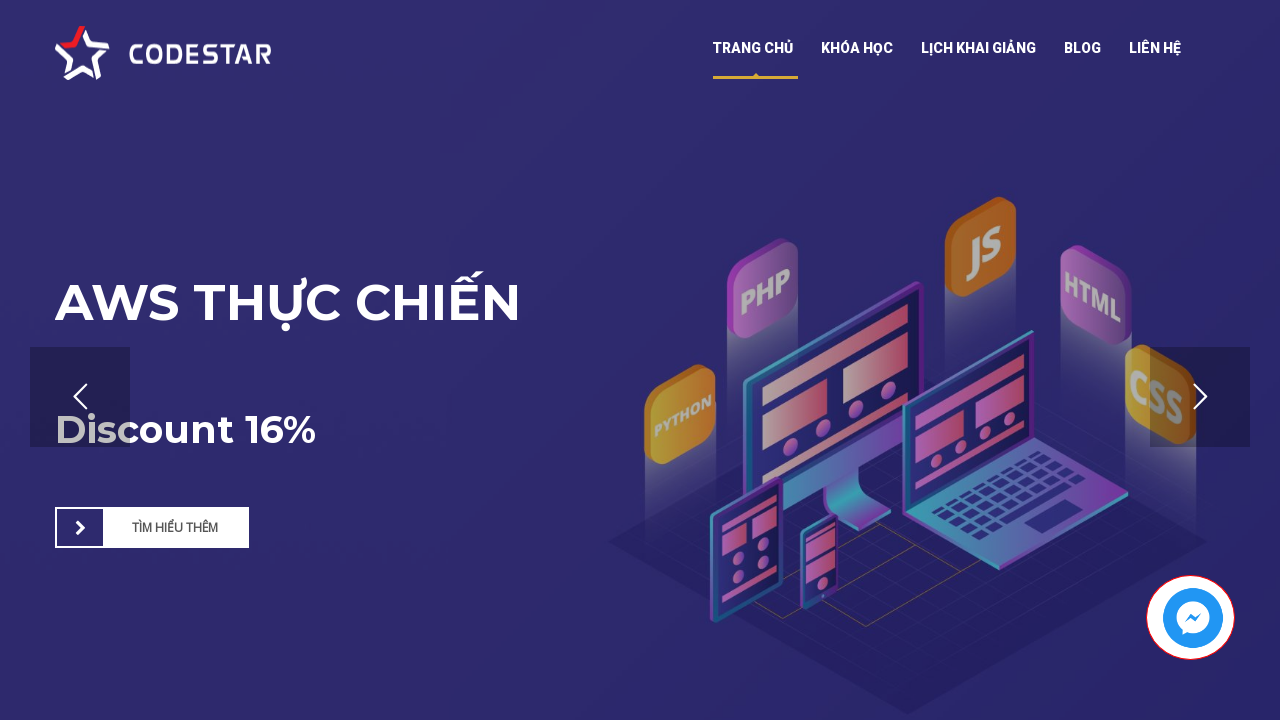